Tests browser window handling by opening a new tab and switching between windows

Starting URL: https://demoqa.com/browser-windows

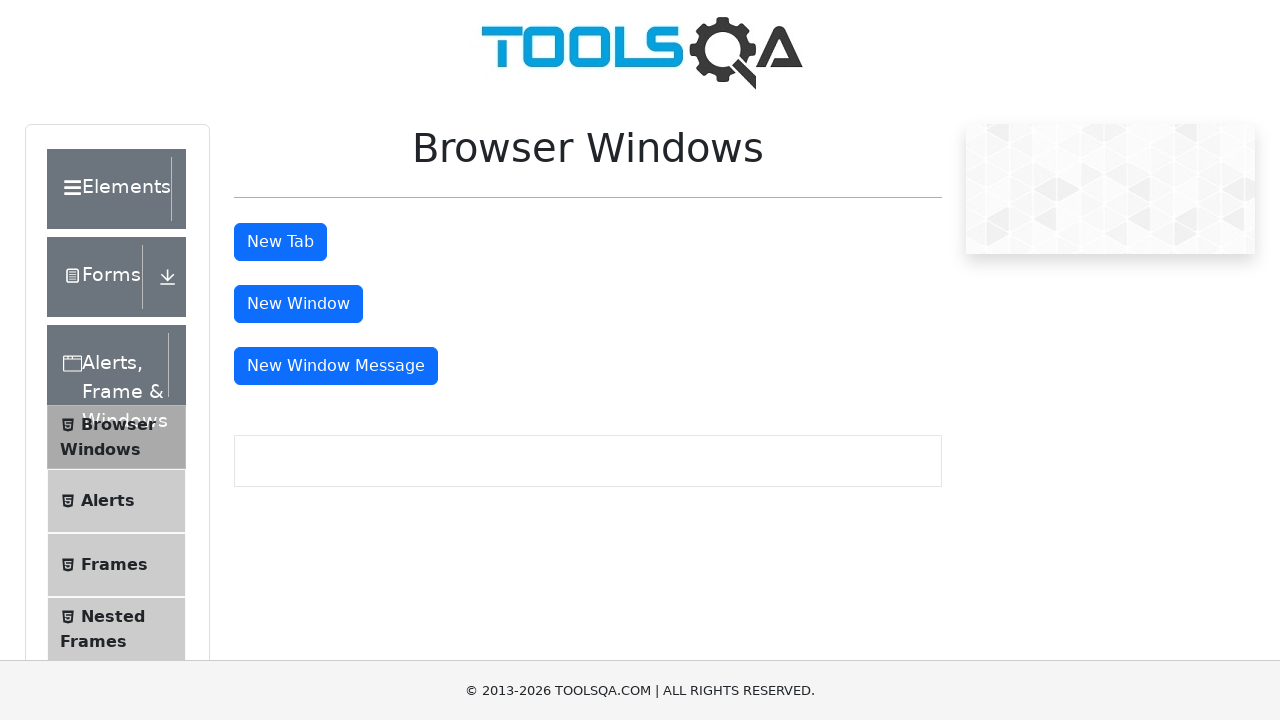

Clicked button to open new tab at (280, 242) on button#tabButton
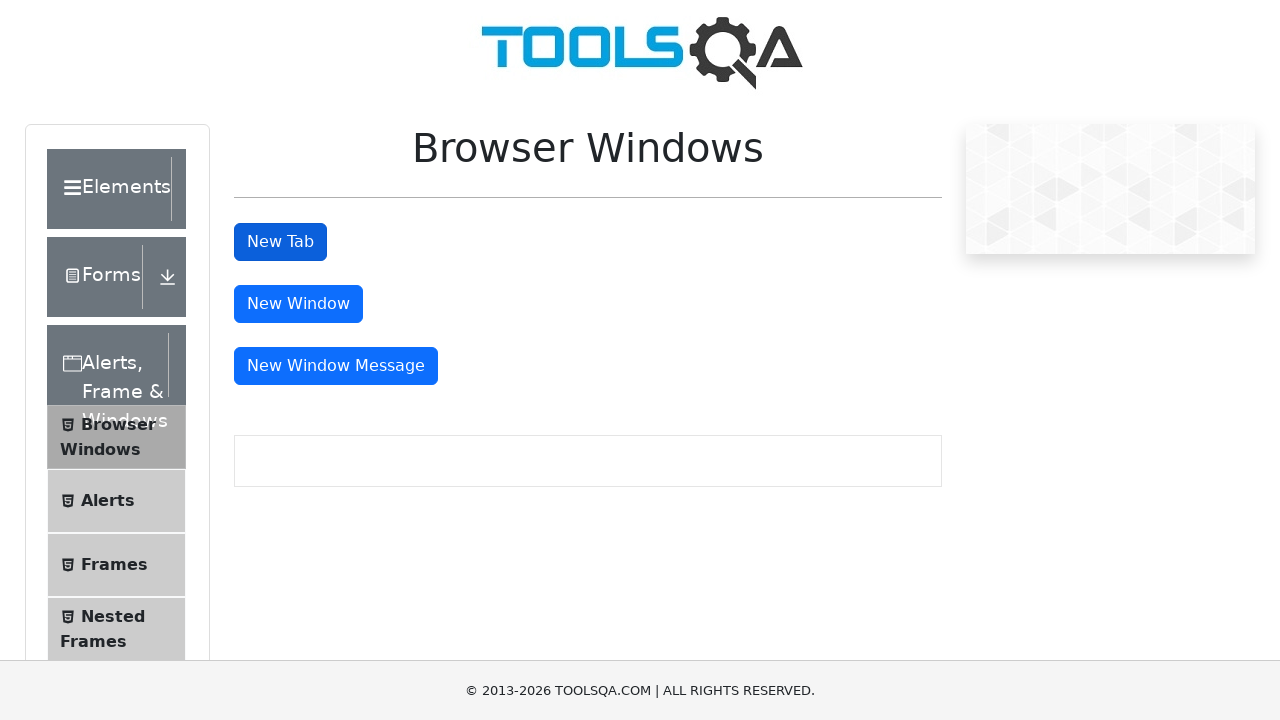

Retrieved all open pages/tabs from context
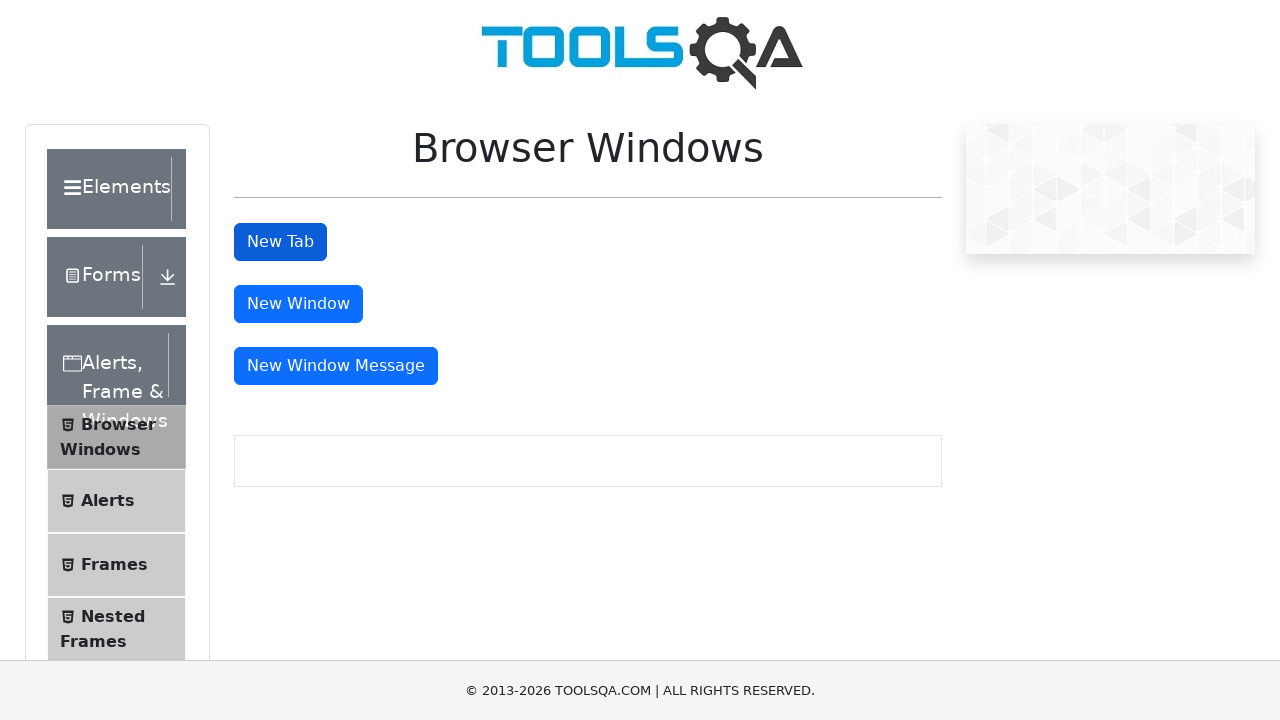

Switched focus to page with URL: https://demoqa.com/browser-windows
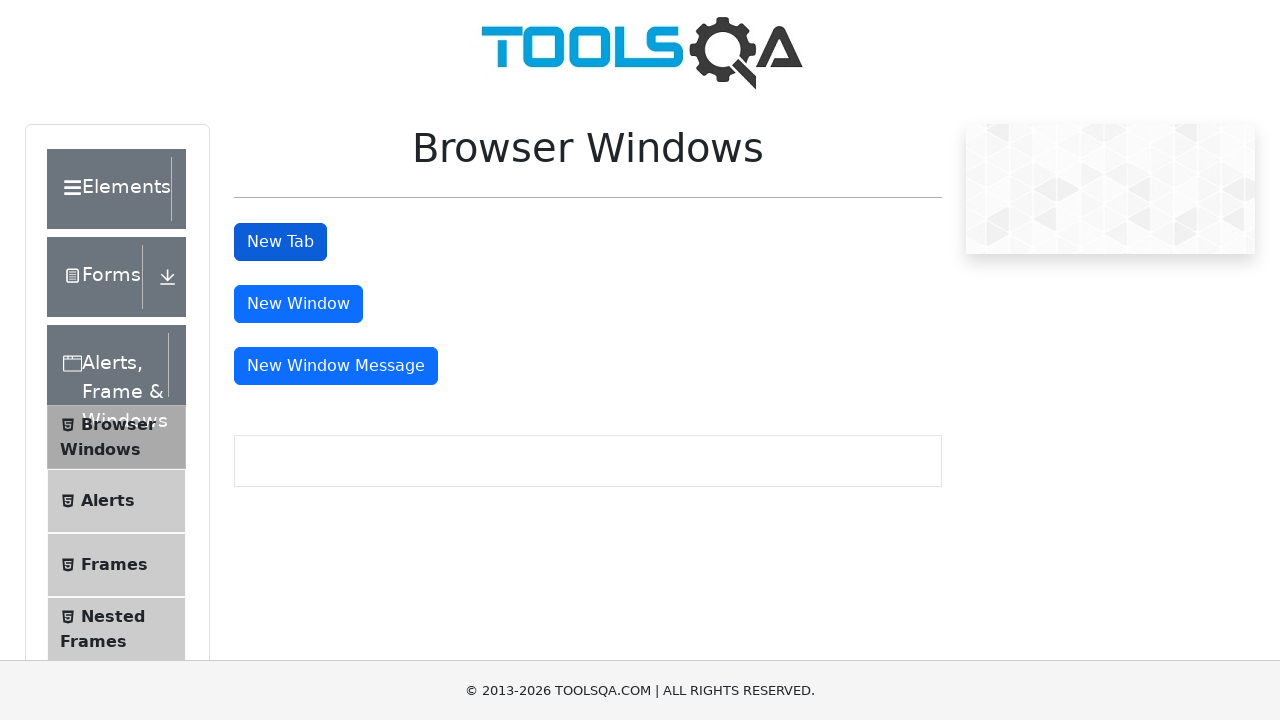

Logged page URL: https://demoqa.com/browser-windows
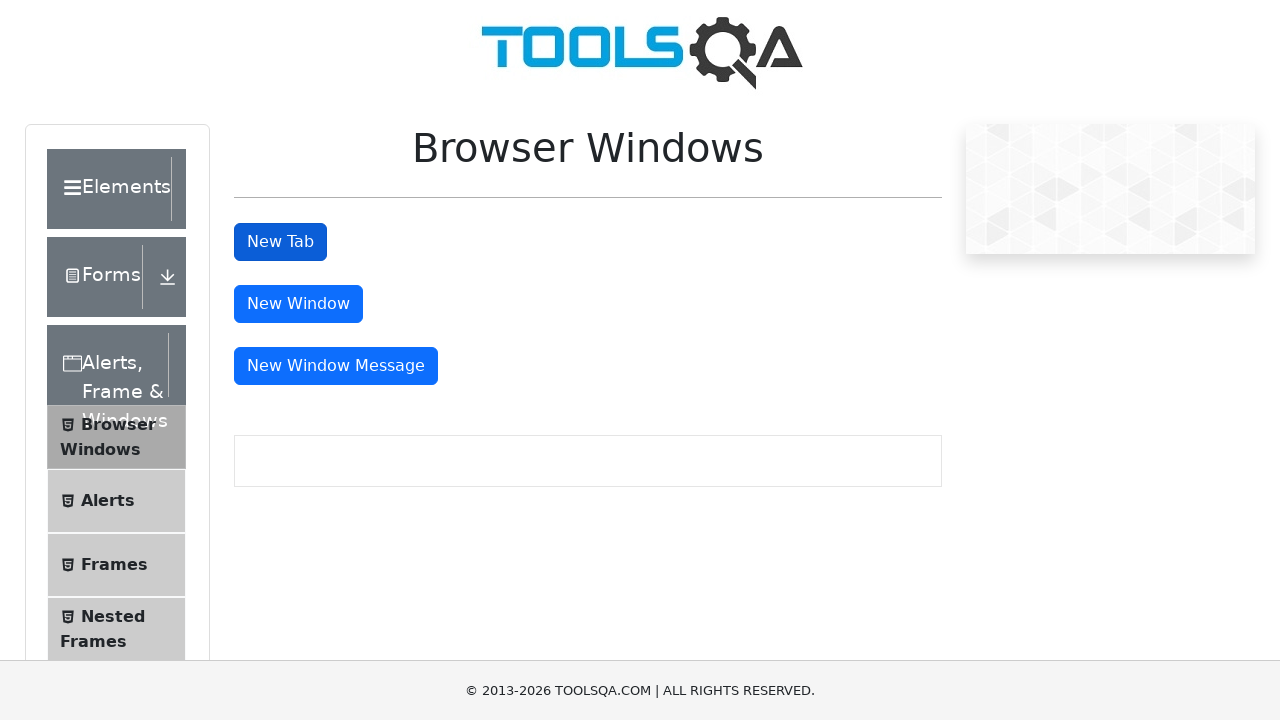

Switched focus to page with URL: https://demoqa.com/sample
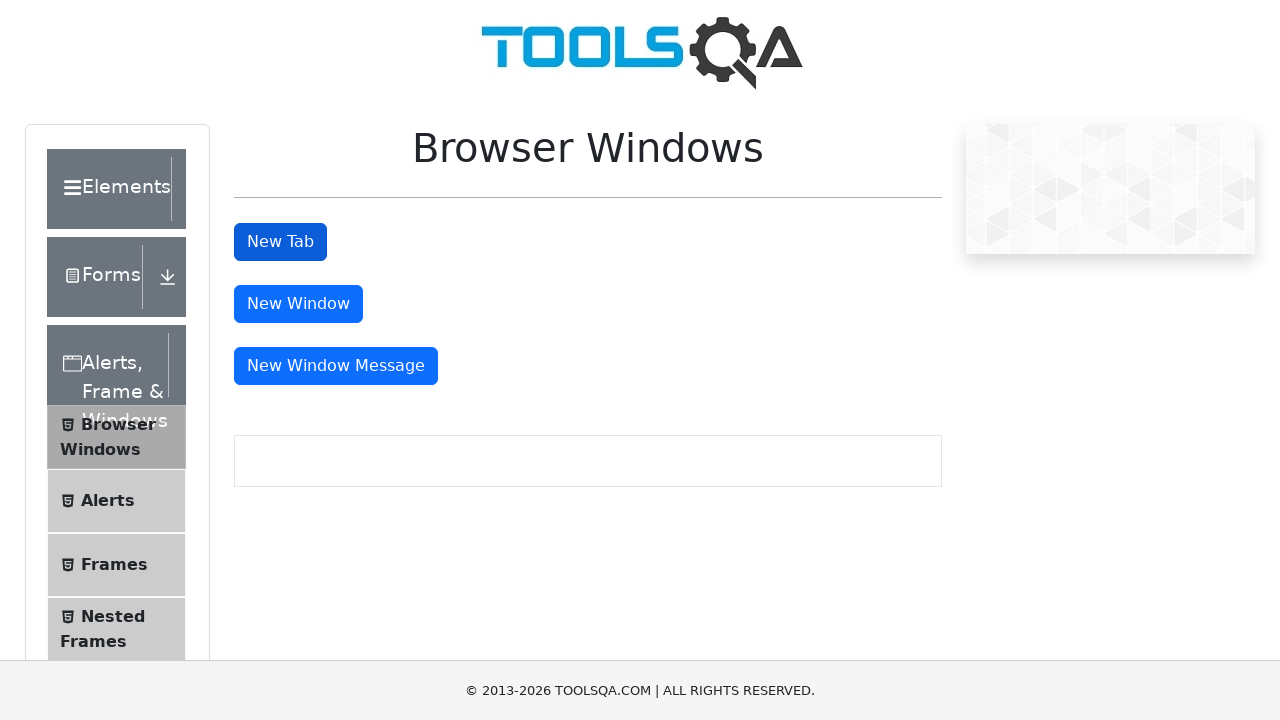

Logged page URL: https://demoqa.com/sample
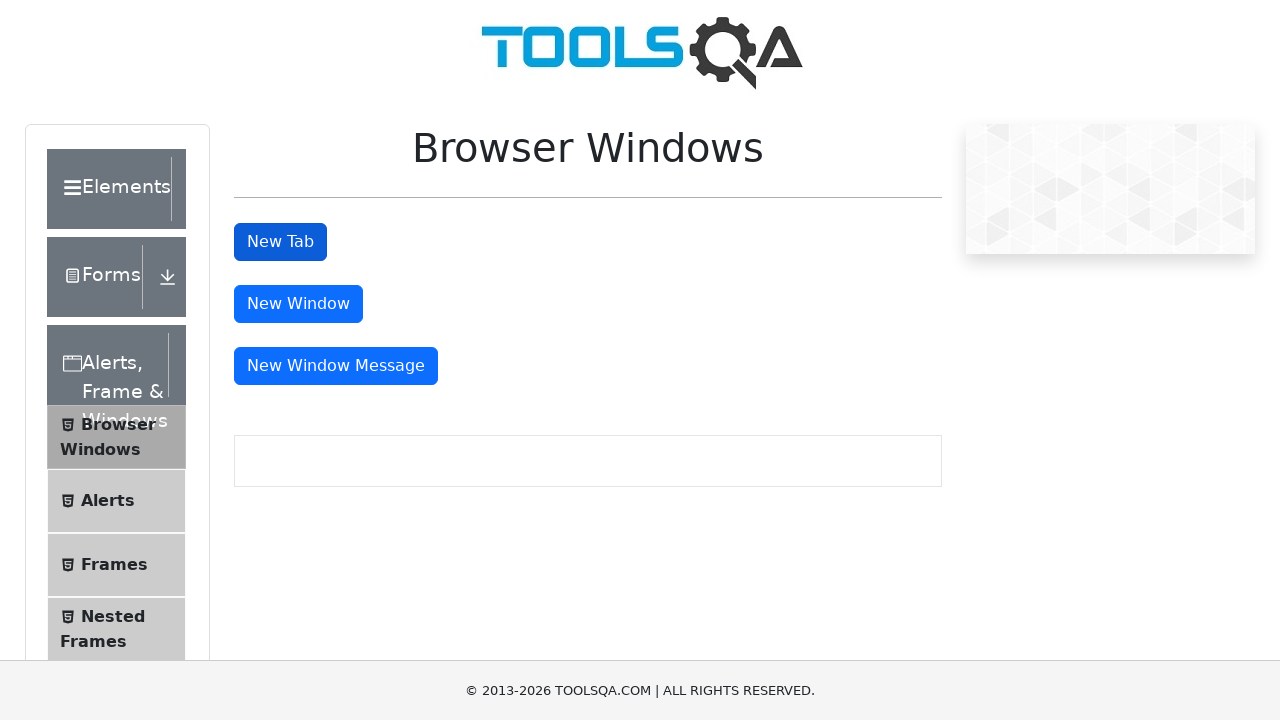

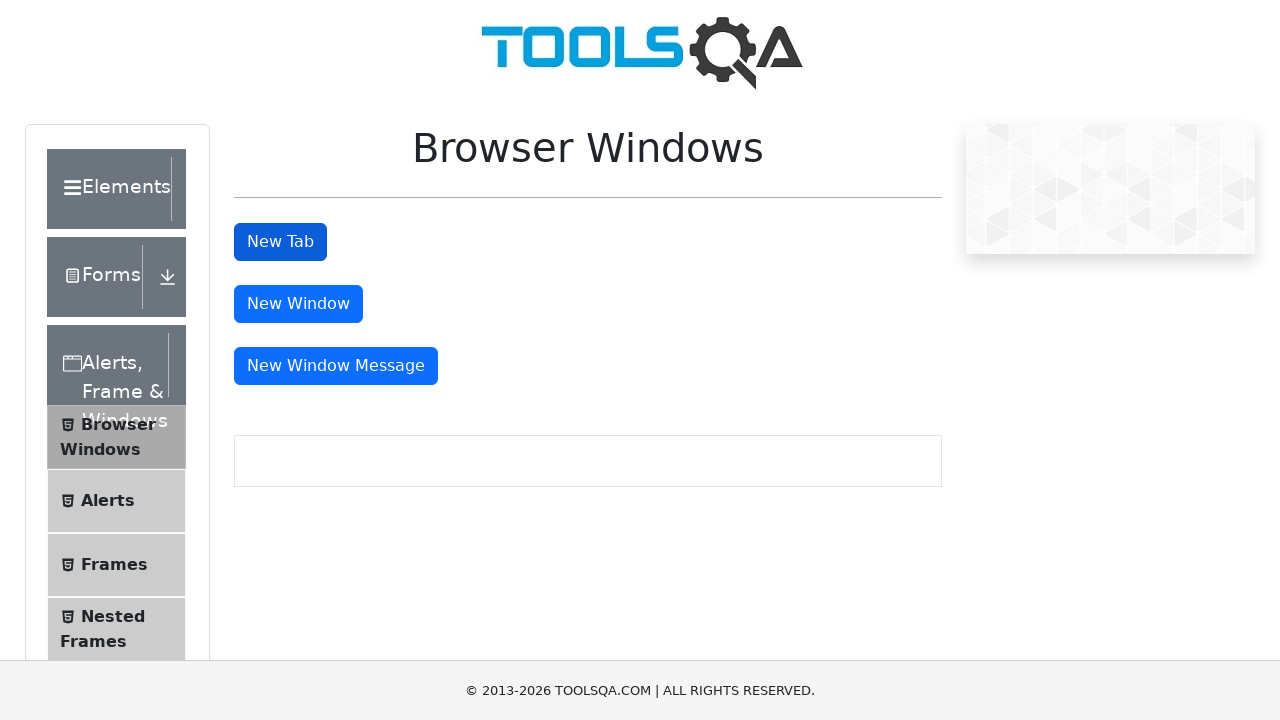